Tests text input behavior by clicking the button without entering any text, verifying the button text remains unchanged

Starting URL: http://uitestingplayground.com/textinput

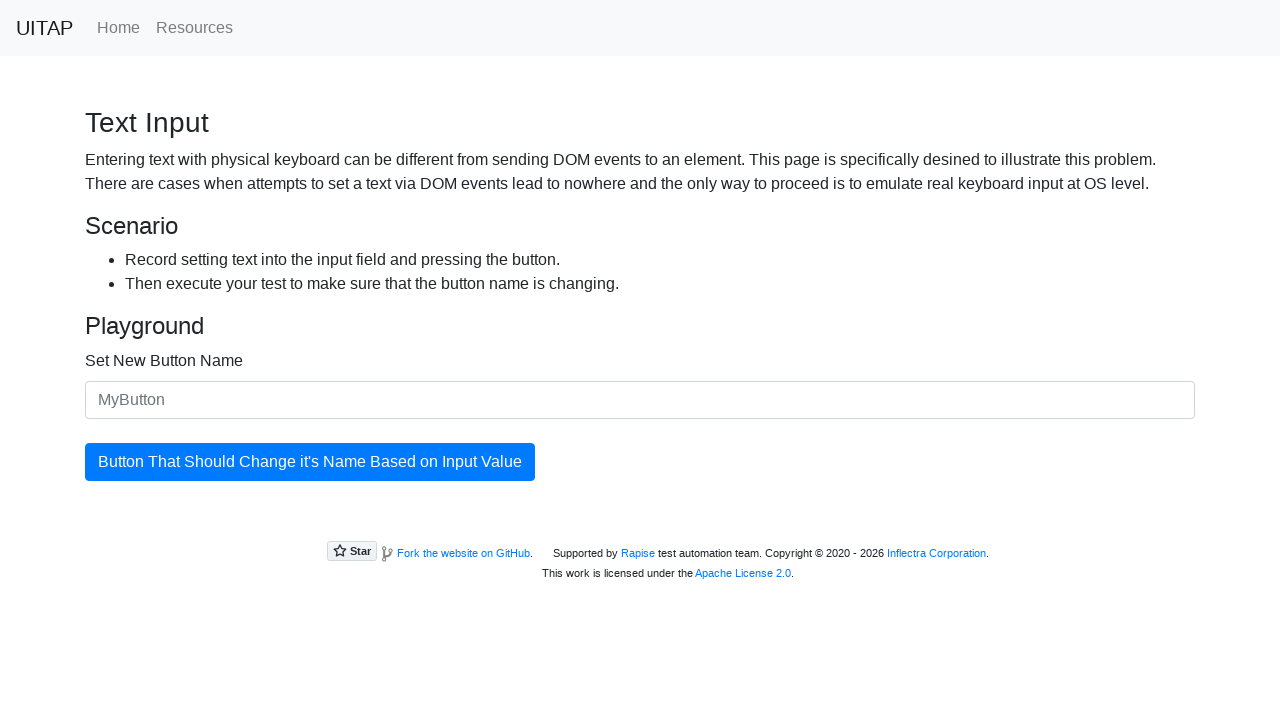

Retrieved initial button text
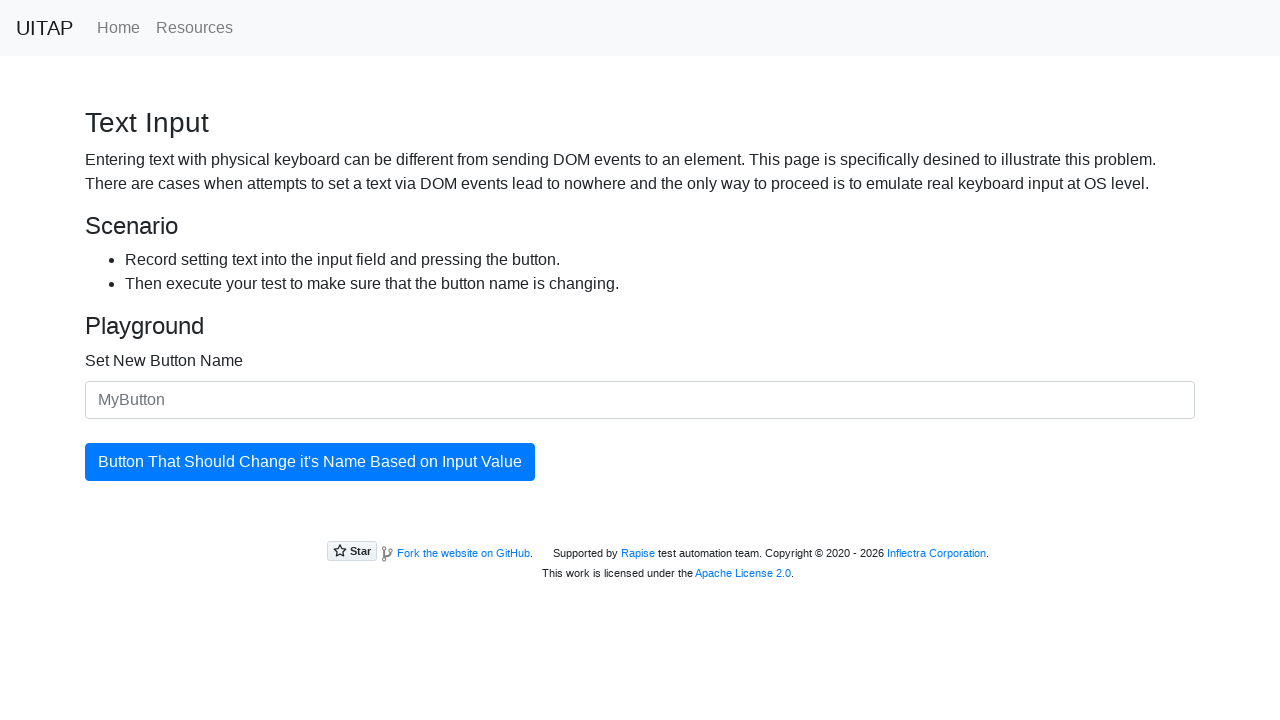

Clicked the button without entering any text at (310, 462) on #updatingButton
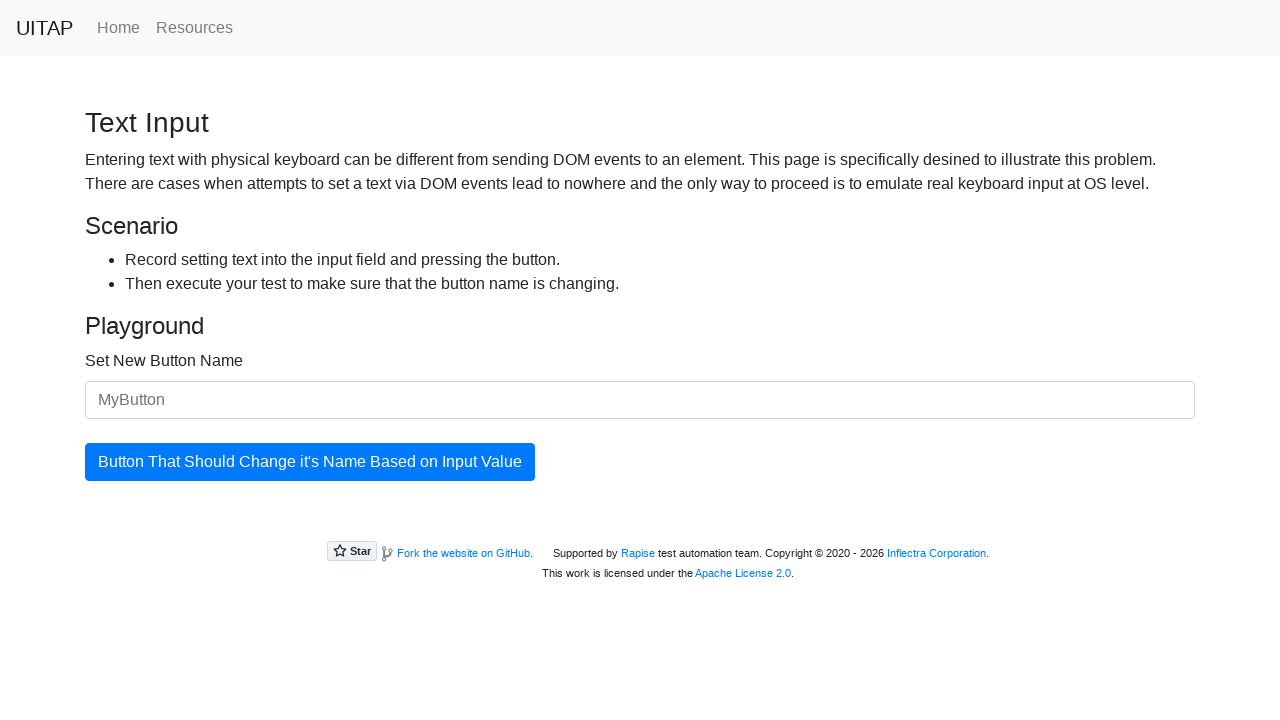

Retrieved button text after click
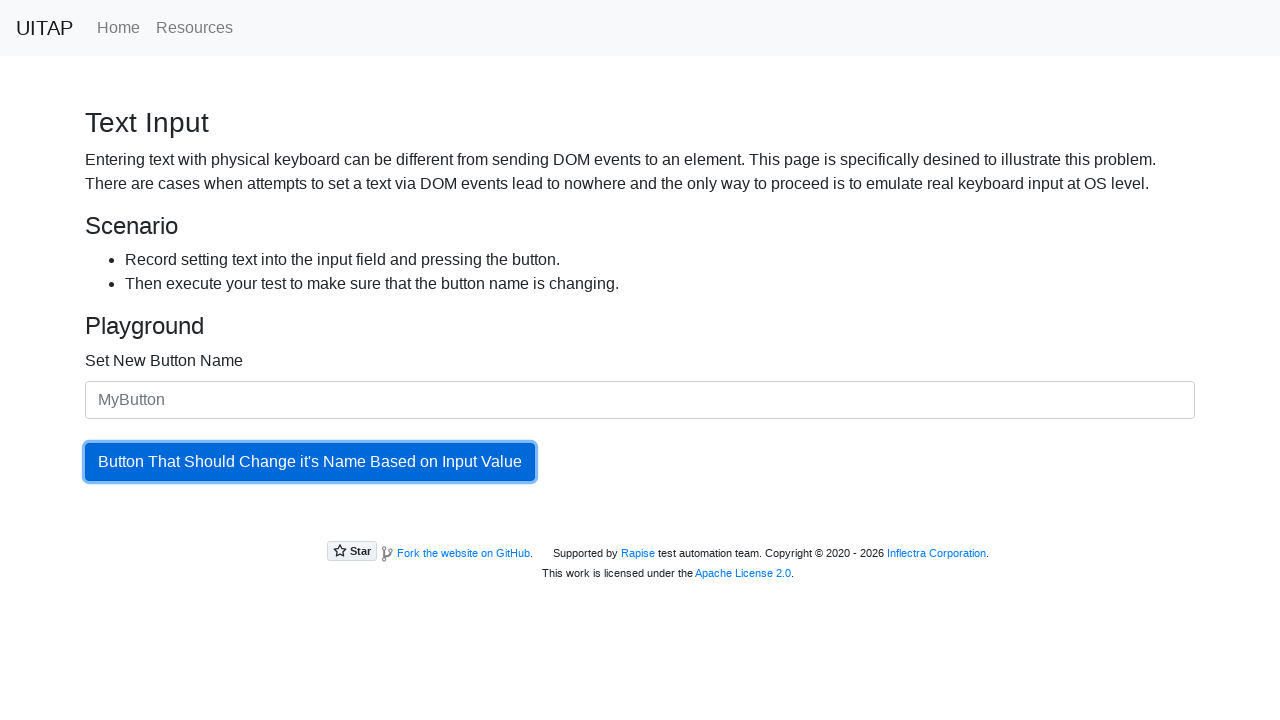

Verified button text remained unchanged
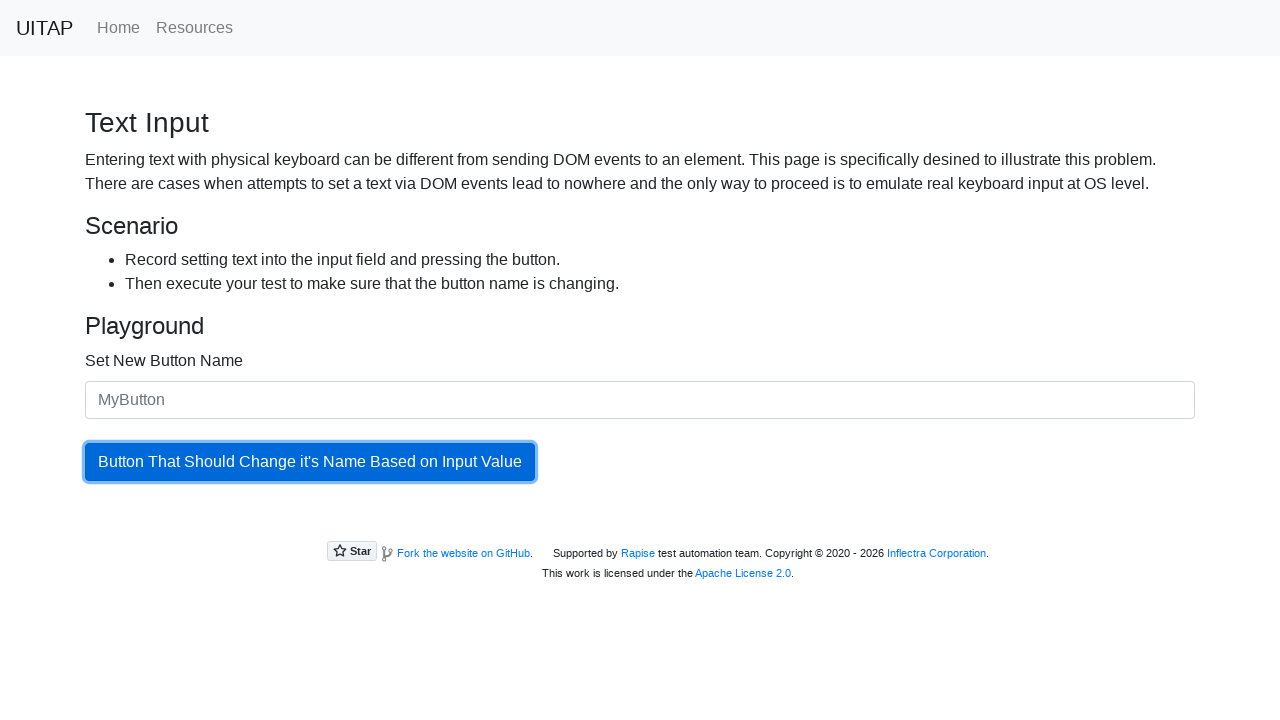

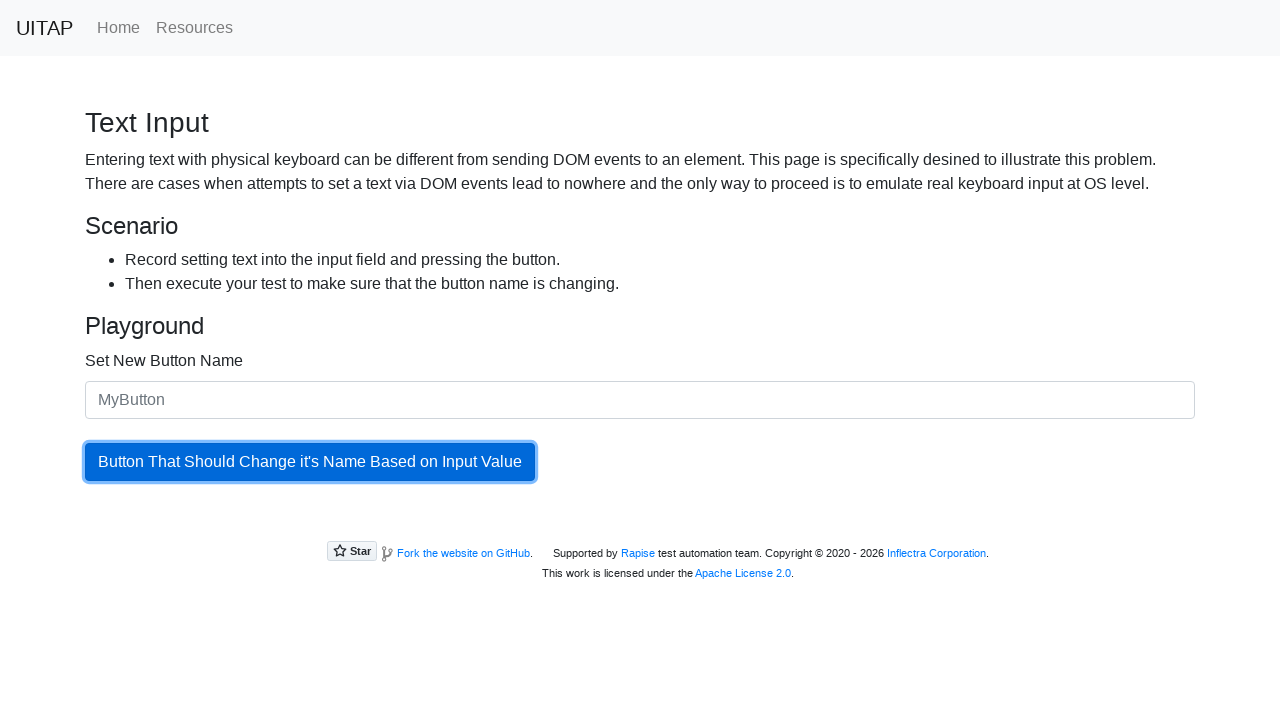